Opens the Rahul Shetty Academy website and verifies the page loads by checking the title and URL

Starting URL: https://rahulshettyacademy.com

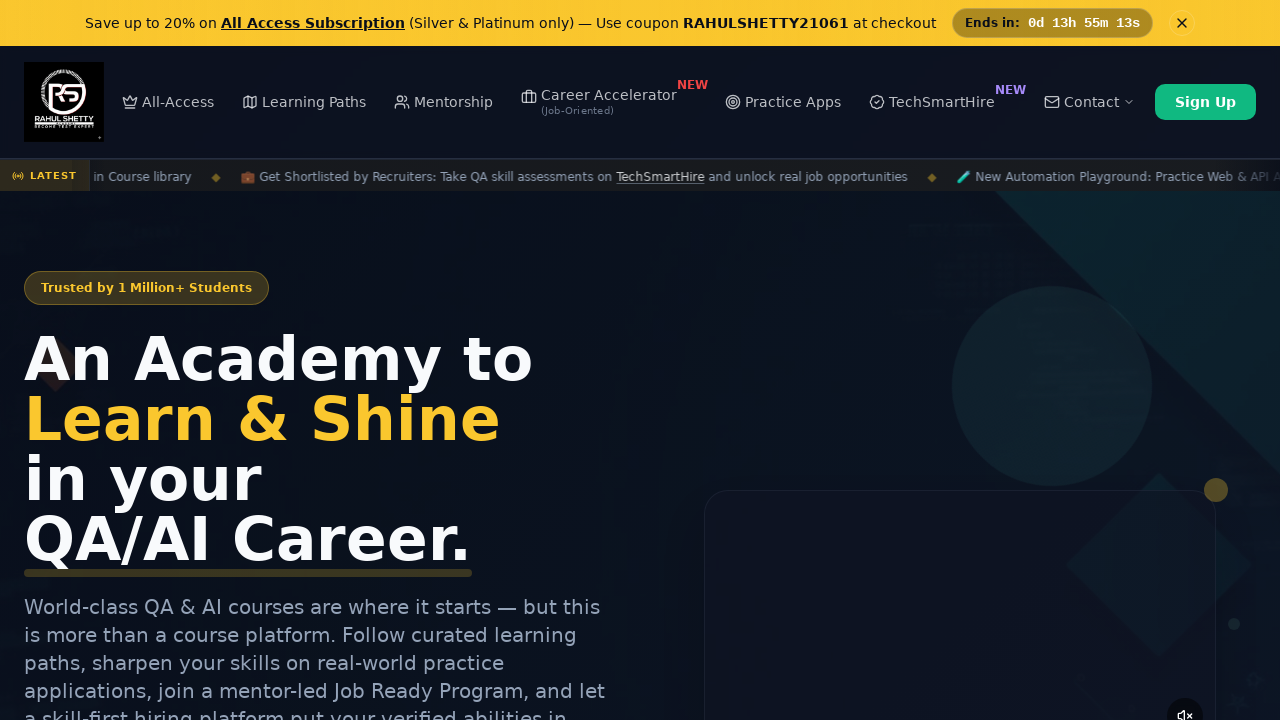

Page fully loaded (domcontentloaded state)
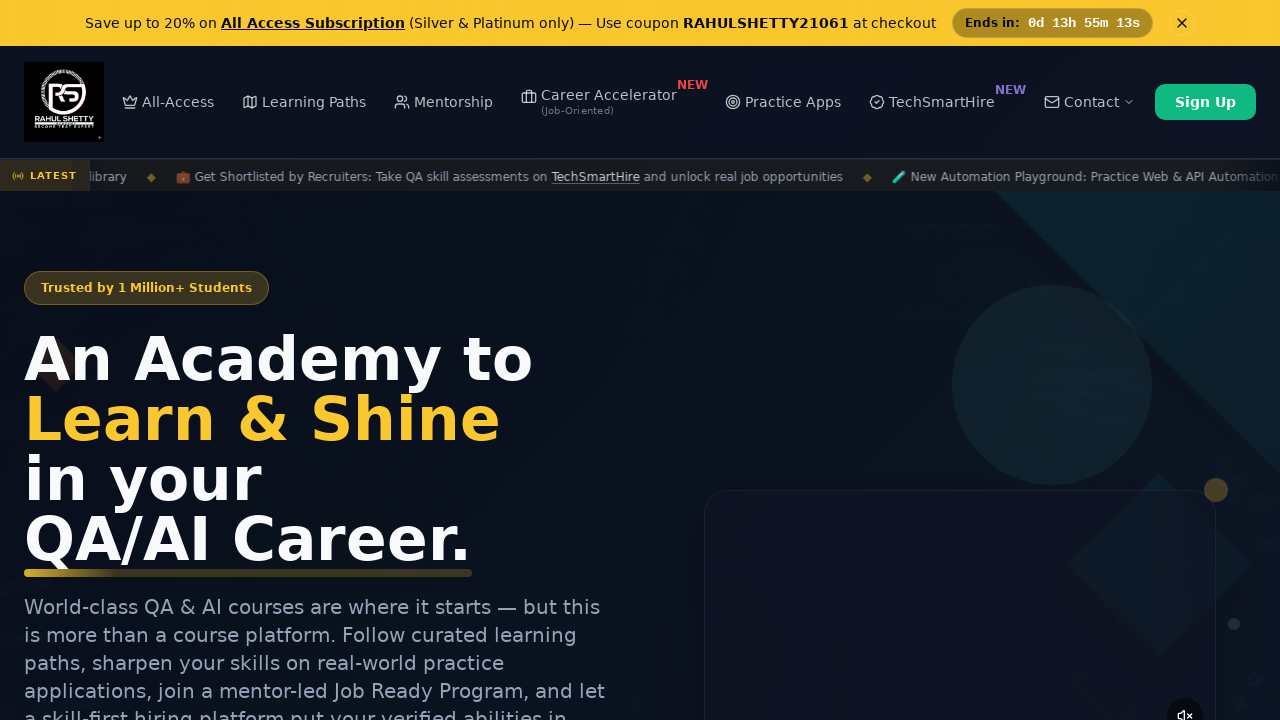

Retrieved page title: 'Rahul Shetty Academy | QA Automation, Playwright, AI Testing & Online Training'
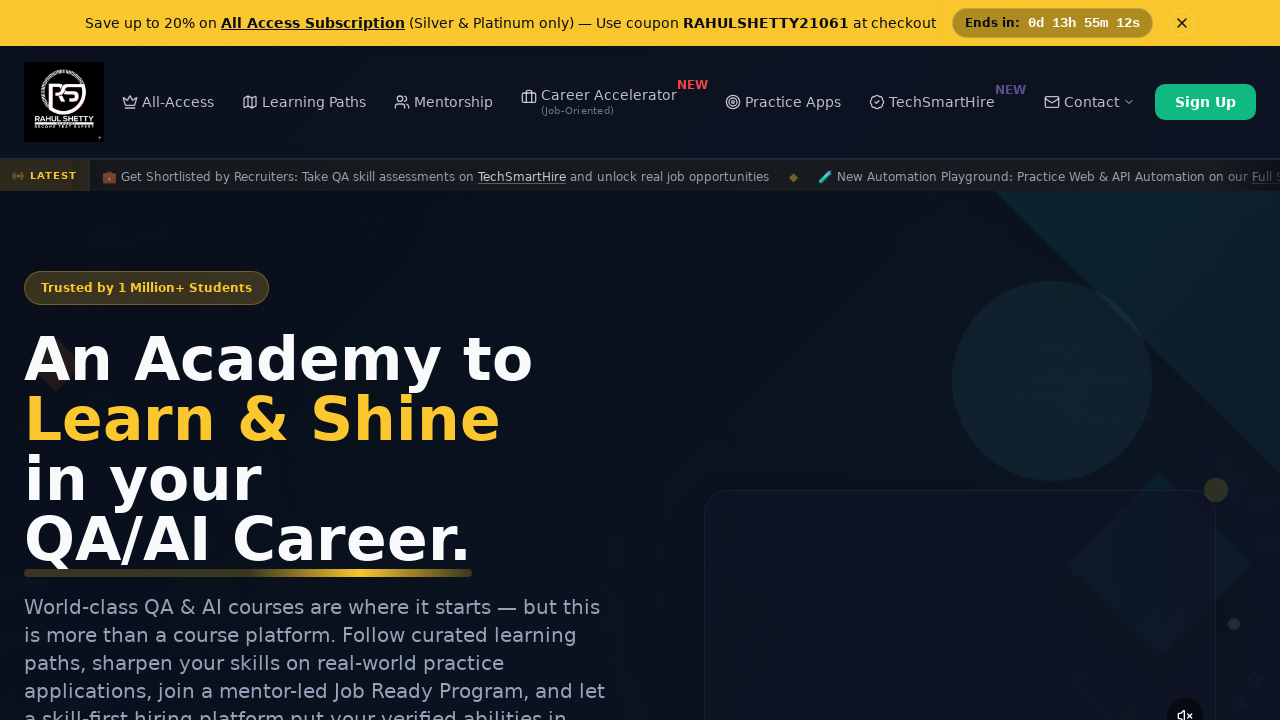

Retrieved page URL: 'https://rahulshettyacademy.com/'
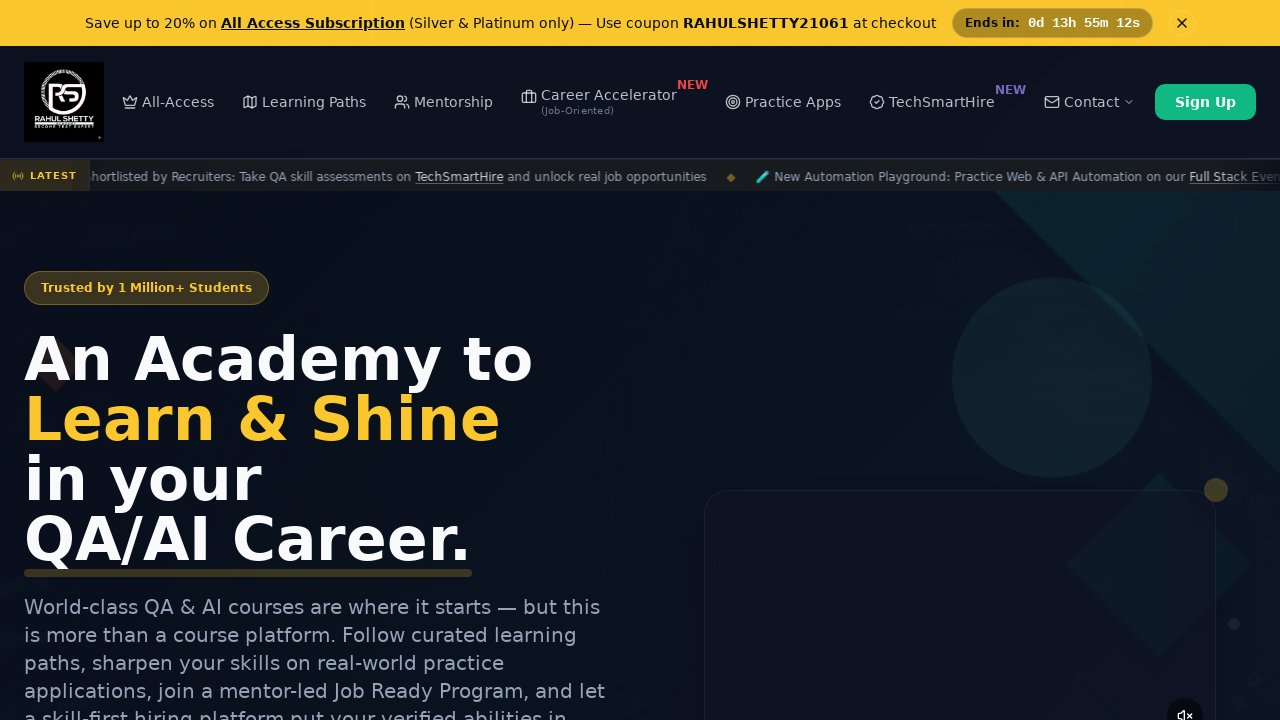

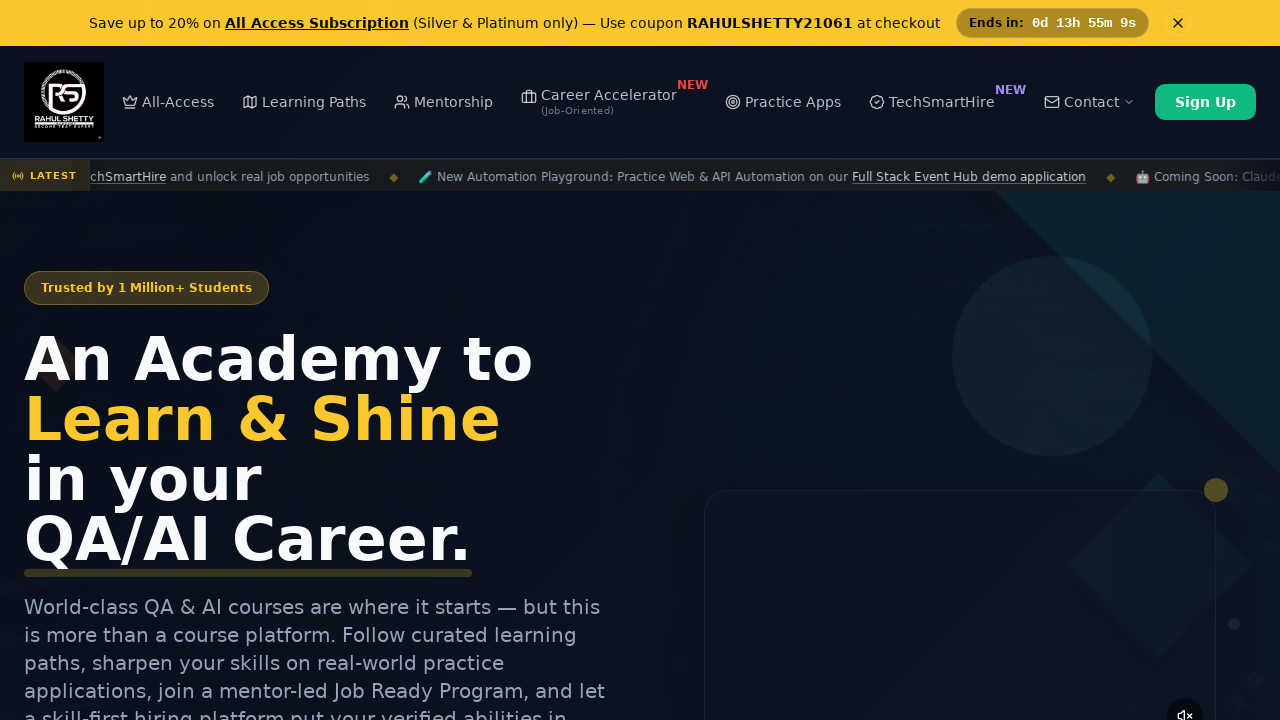